Tests checkbox functionality on a form page by scrolling down, clicking two checkboxes (back pain and palpitation), and verifying their selected states, then verifying two other checkboxes (diabetes and epilepsy) are not selected.

Starting URL: https://www.testotomasyonu.com/form

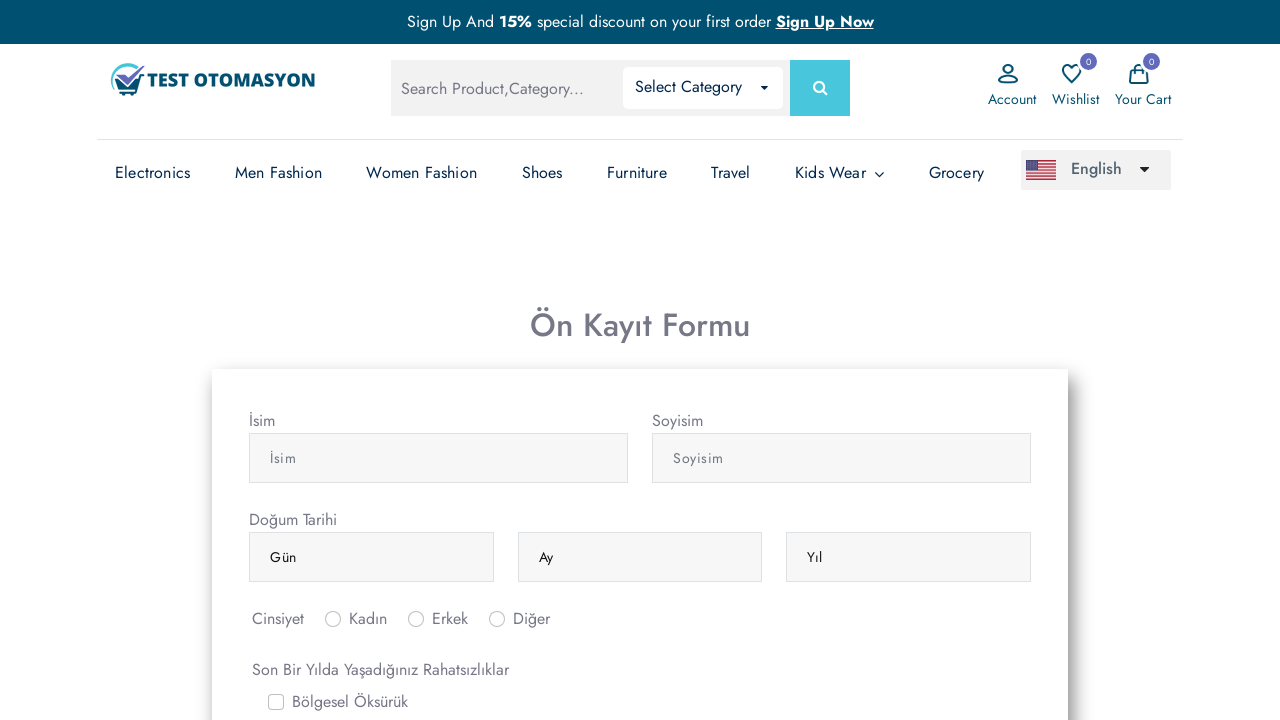

Scrolled page down to reveal checkboxes
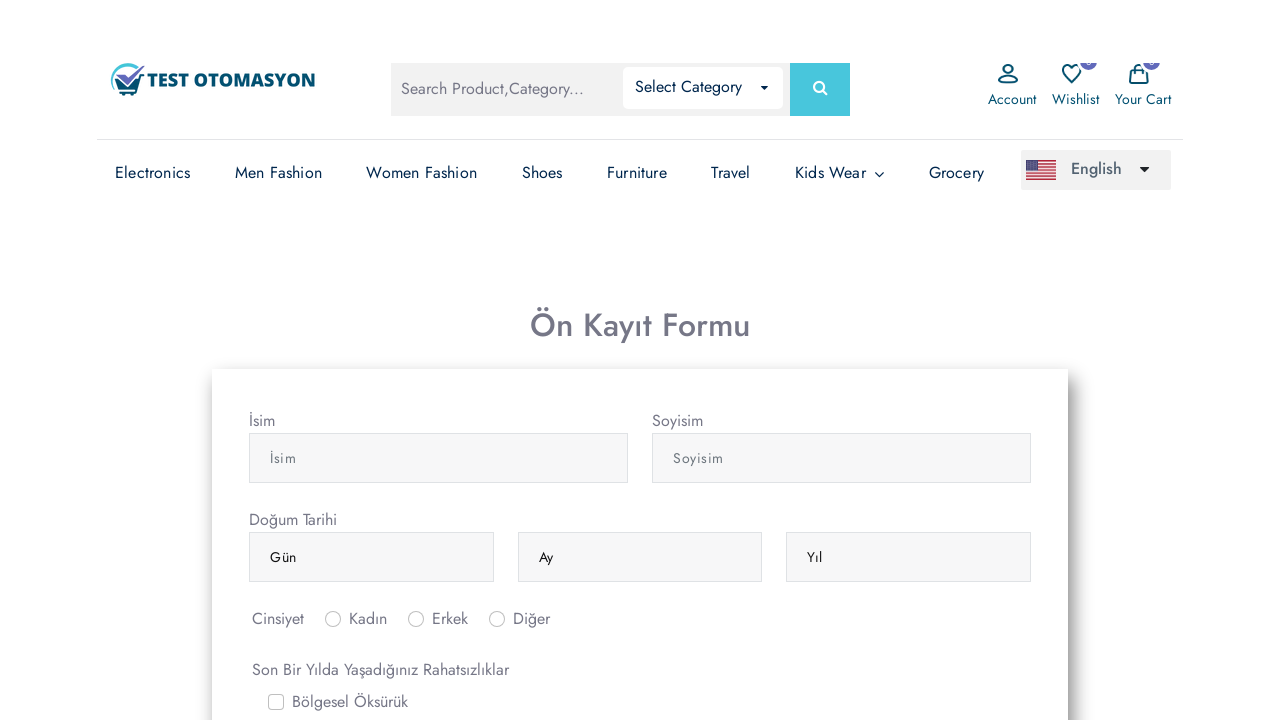

Waited for back pain checkbox to be visible
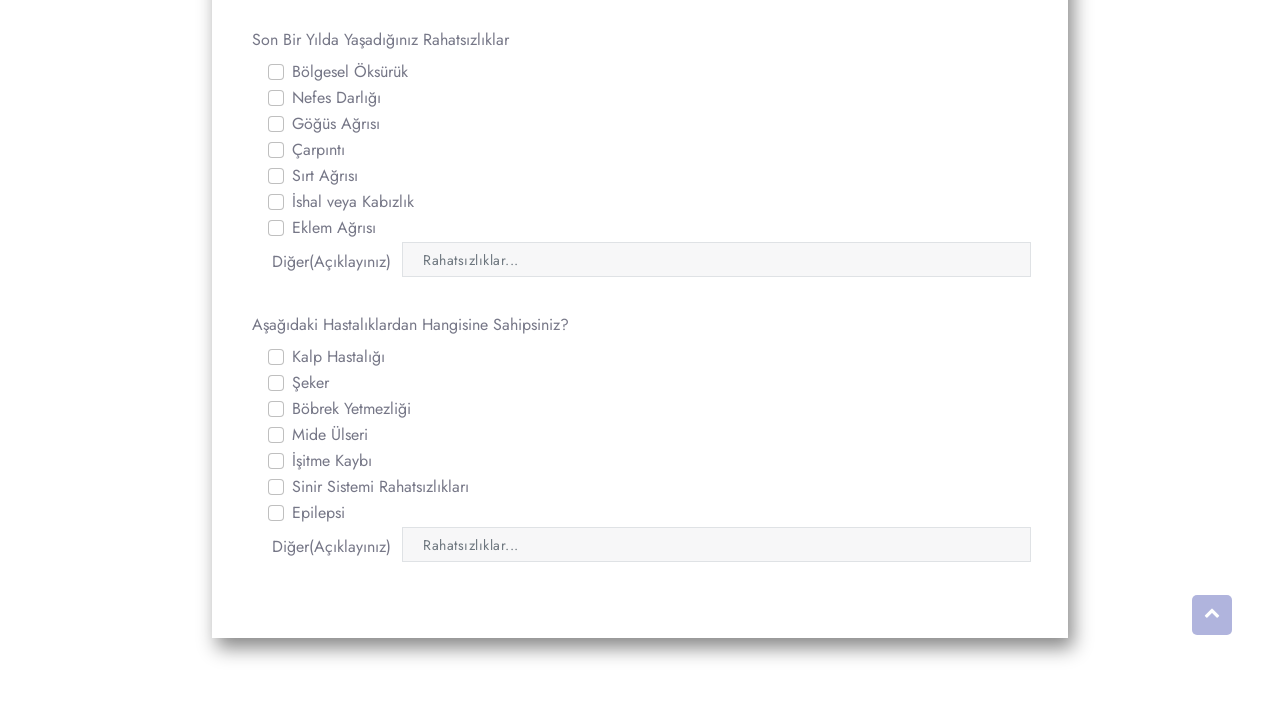

Clicked back pain checkbox at (276, 176) on #gridCheck5
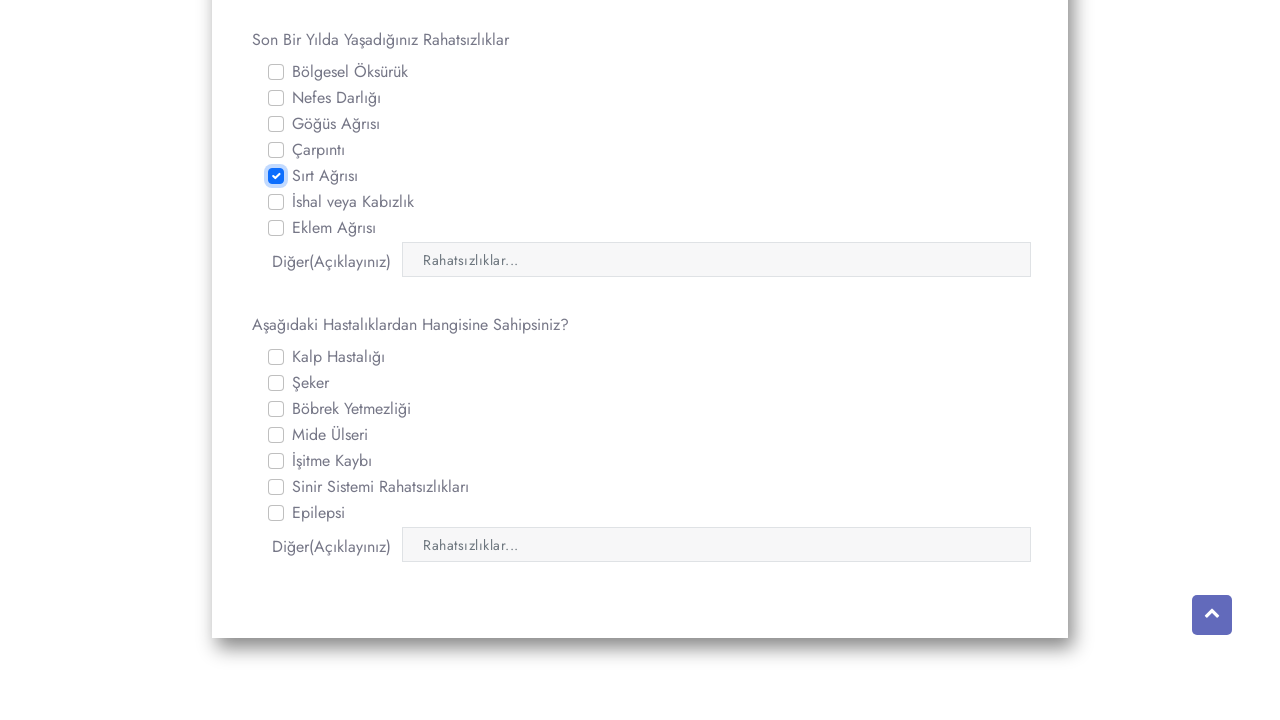

Clicked palpitation checkbox at (276, 150) on #gridCheck4
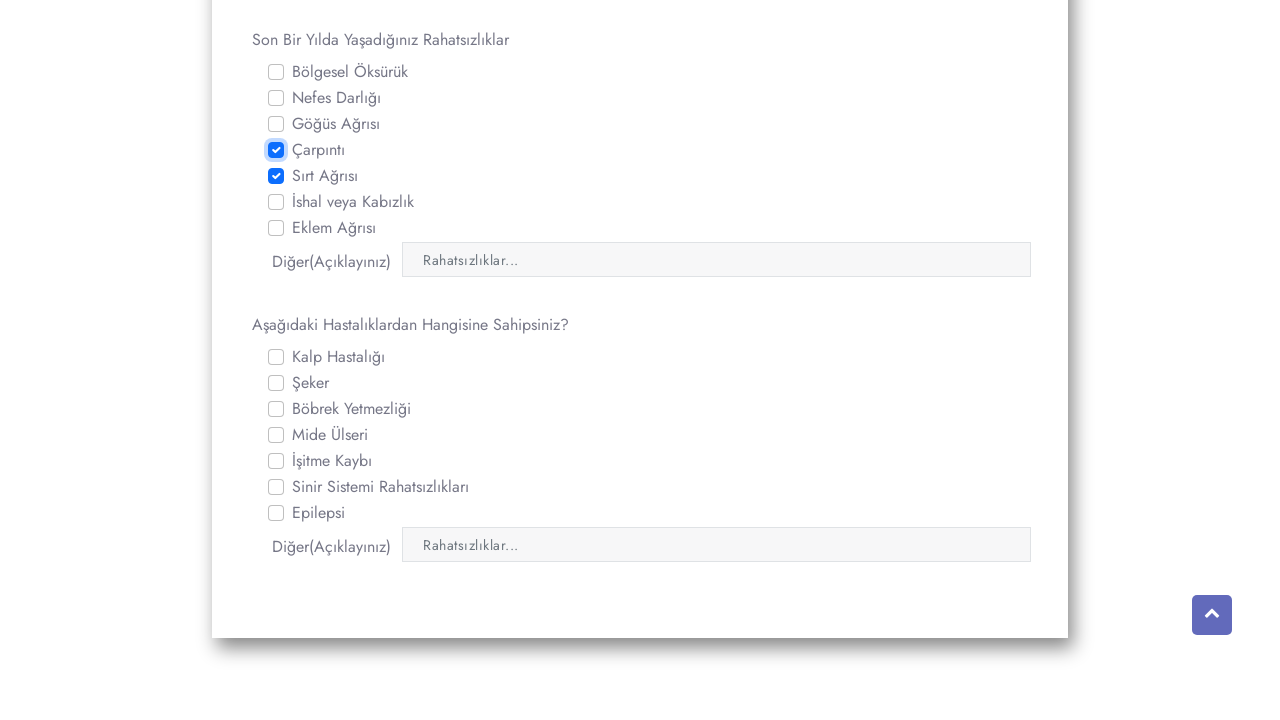

Verified back pain checkbox is selected
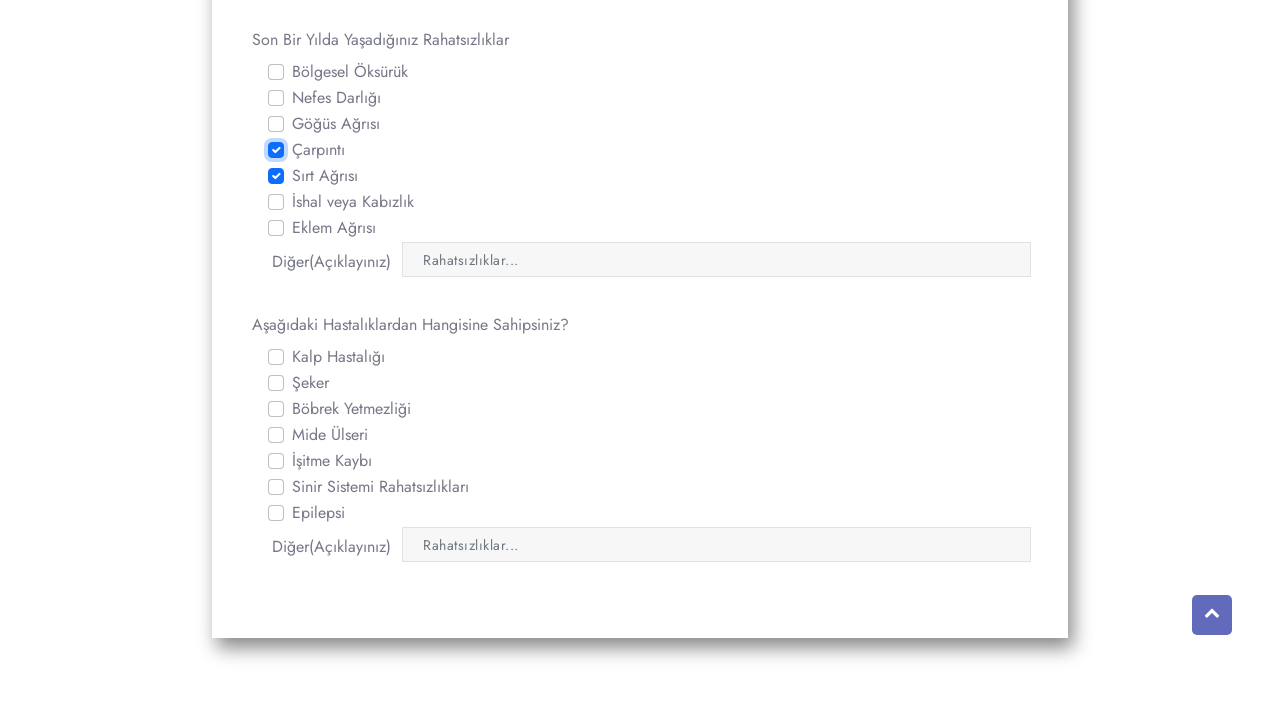

Verified palpitation checkbox is selected
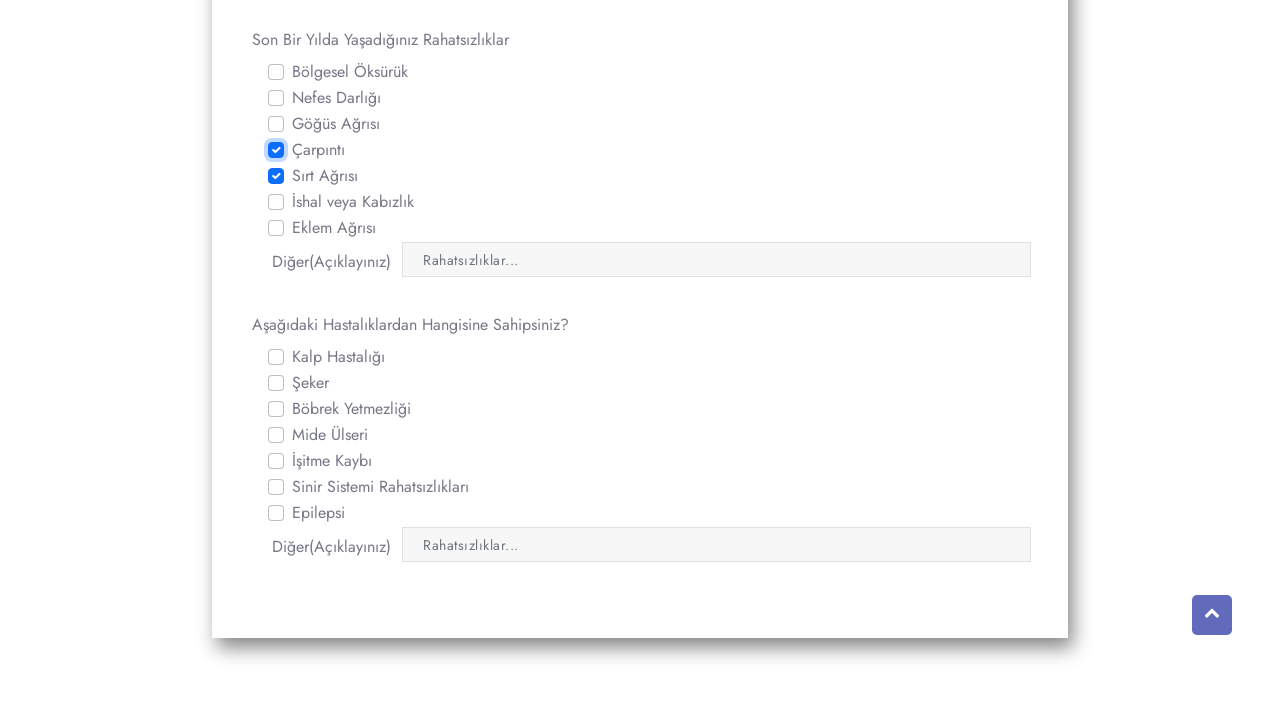

Verified diabetes checkbox is not selected
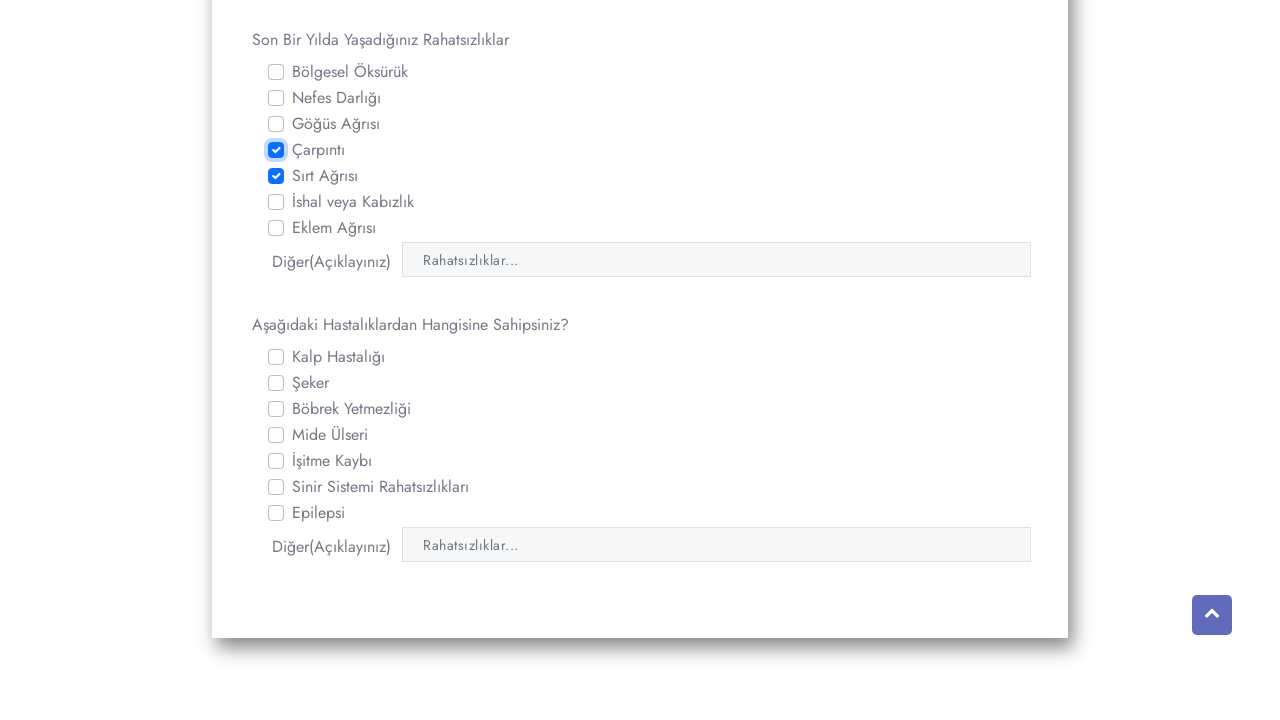

Verified epilepsy checkbox is not selected
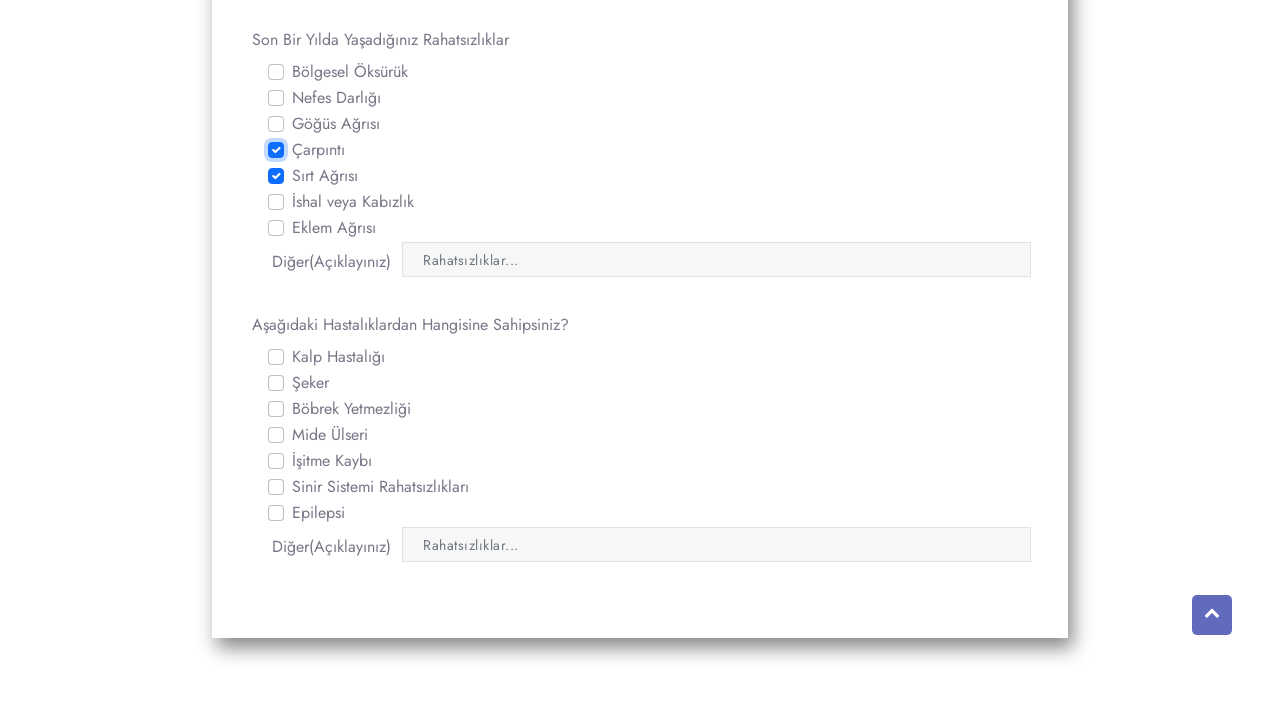

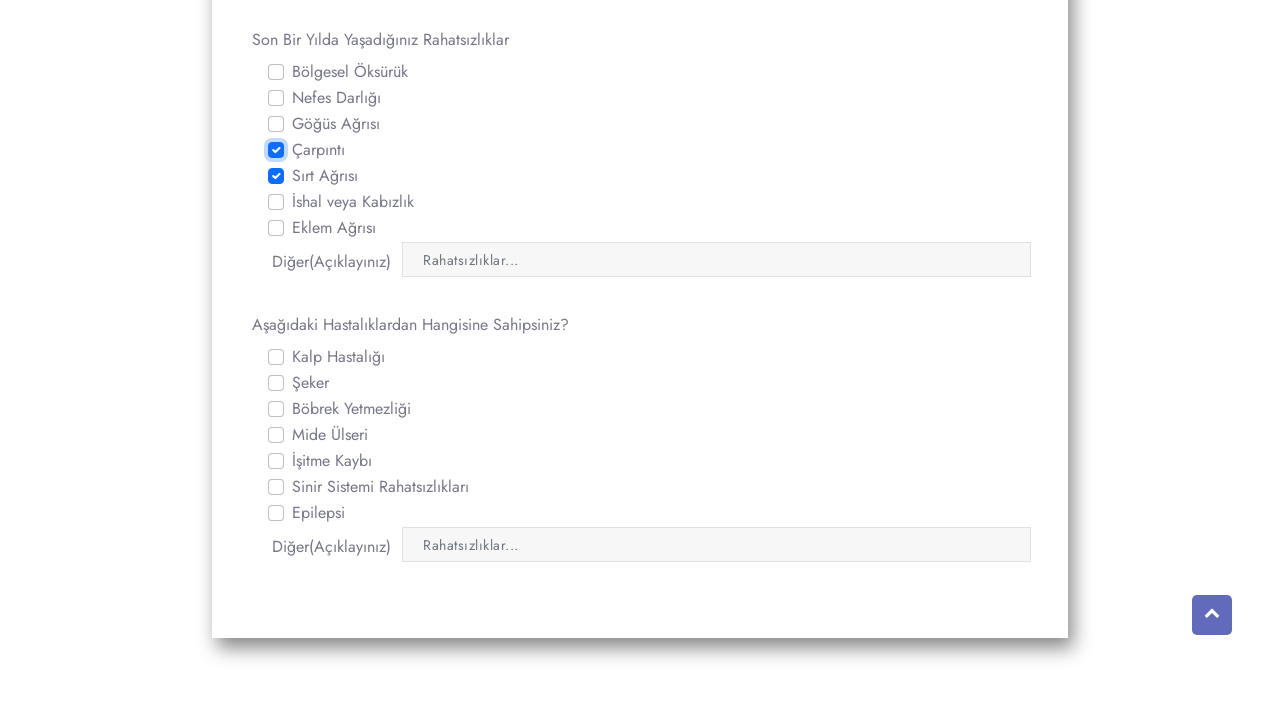